Fills out the DemoQA practice form with personal information including name, email, address, phone number, gender selection, hobbies checkboxes, date of birth, and state/city dropdowns, then submits the form.

Starting URL: https://demoqa.com/automation-practice-form

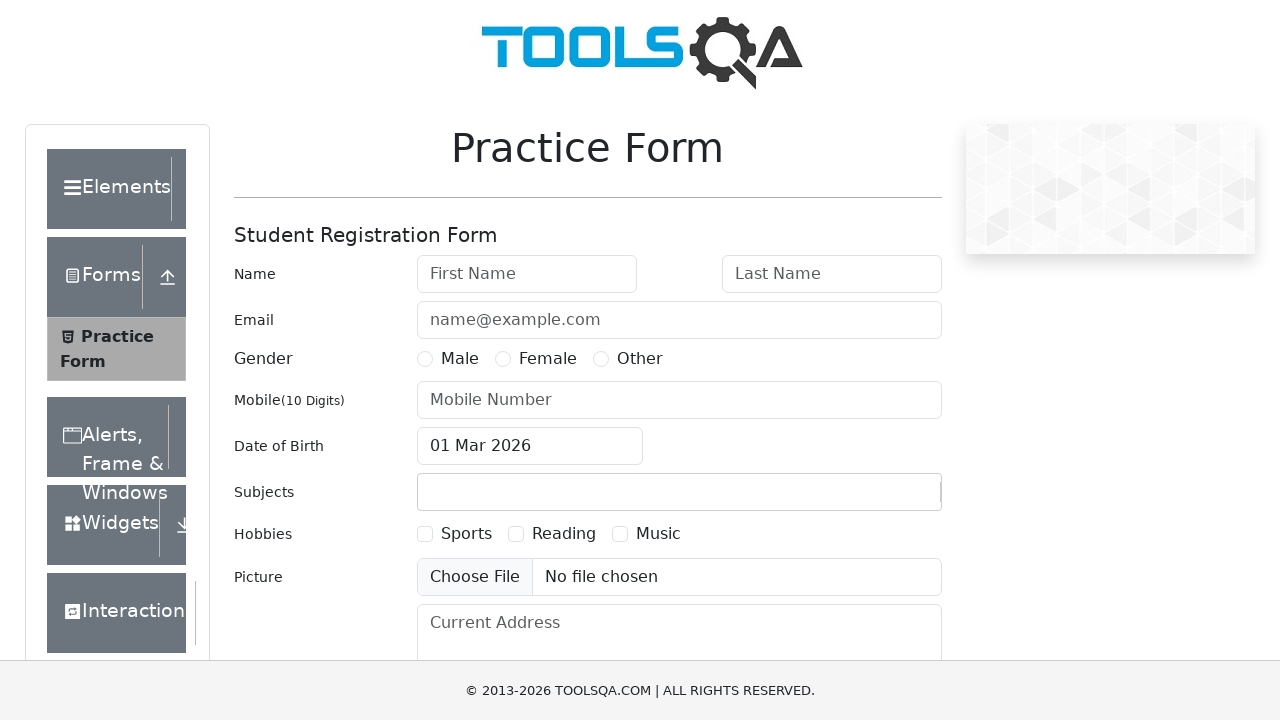

Filled first name field with 'VPR' on #firstName
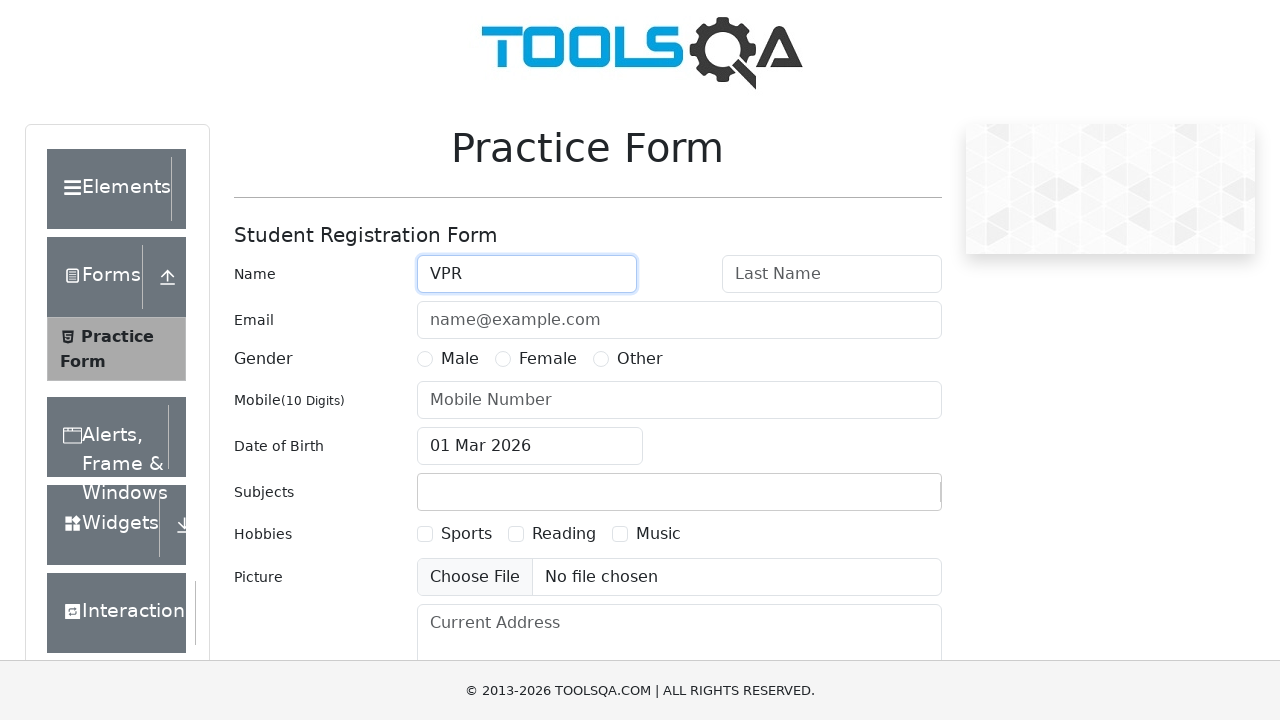

Filled last name field with 'Portugal' on #lastName
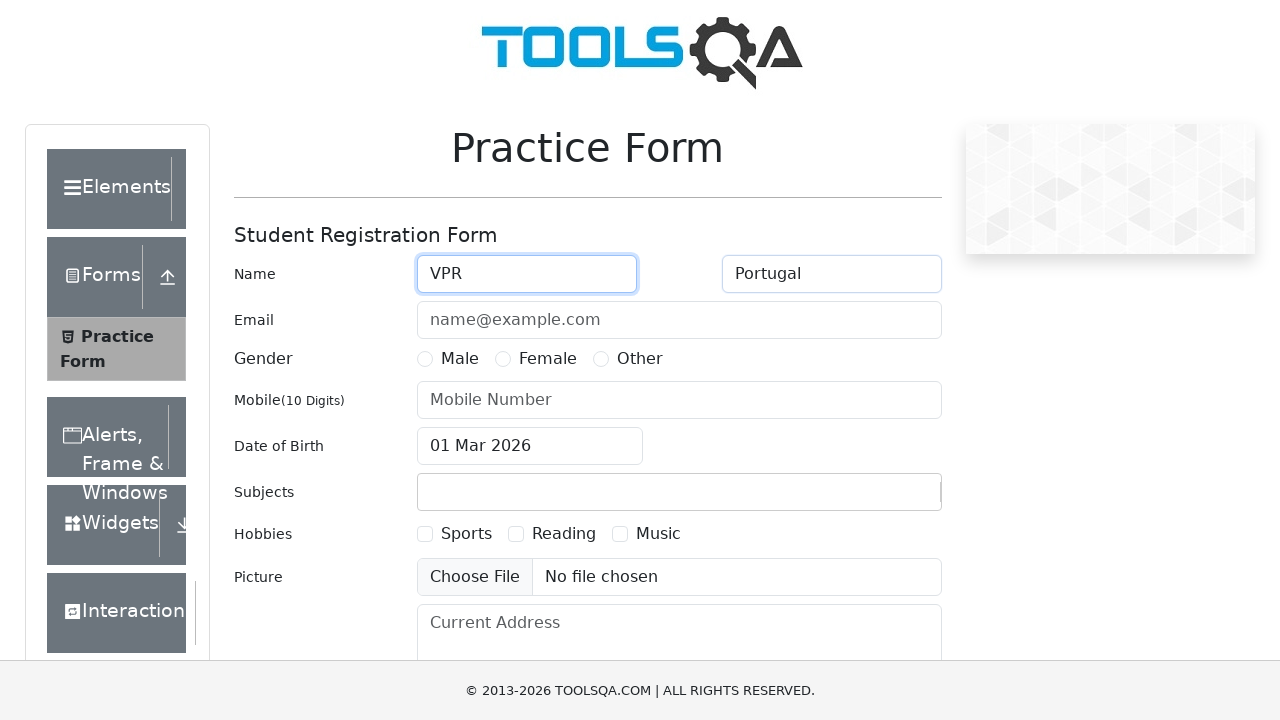

Filled address field with 'GYE - AVENIDA MIRAFLORES' on #currentAddress
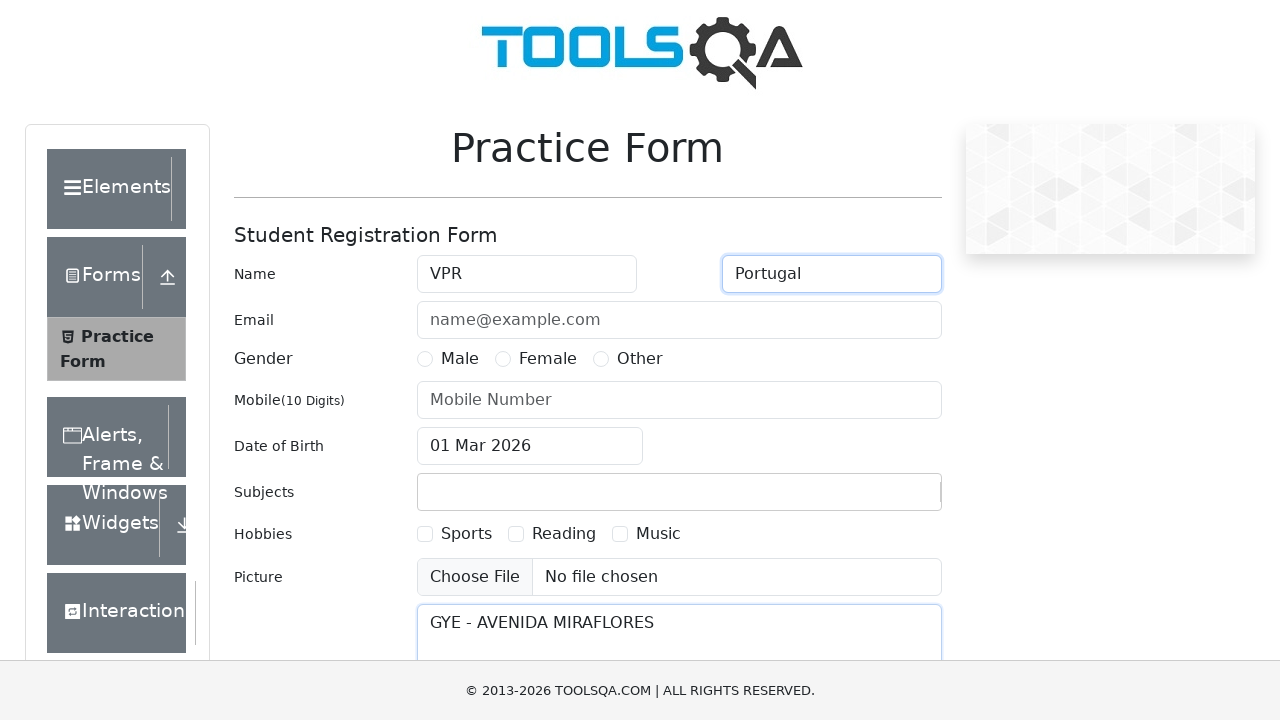

Filled phone number field with '0960578556' on #userNumber
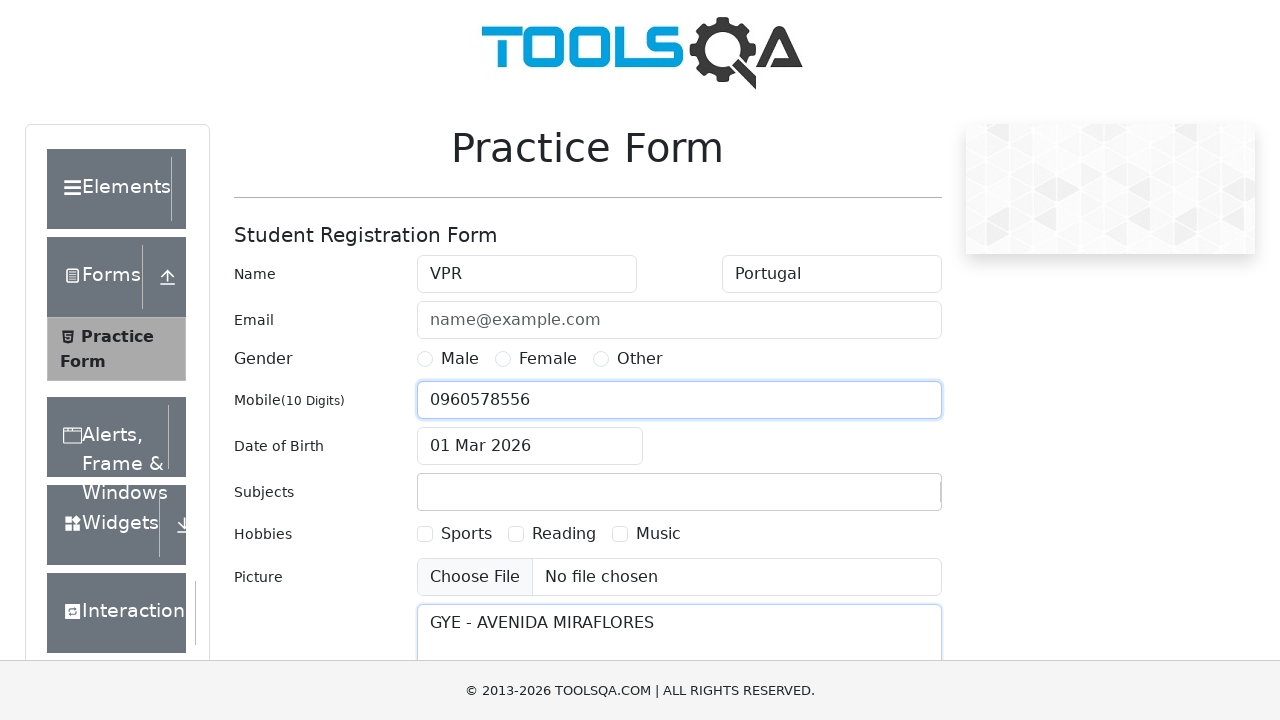

Filled email field with 'vpr@email.com' on #userEmail
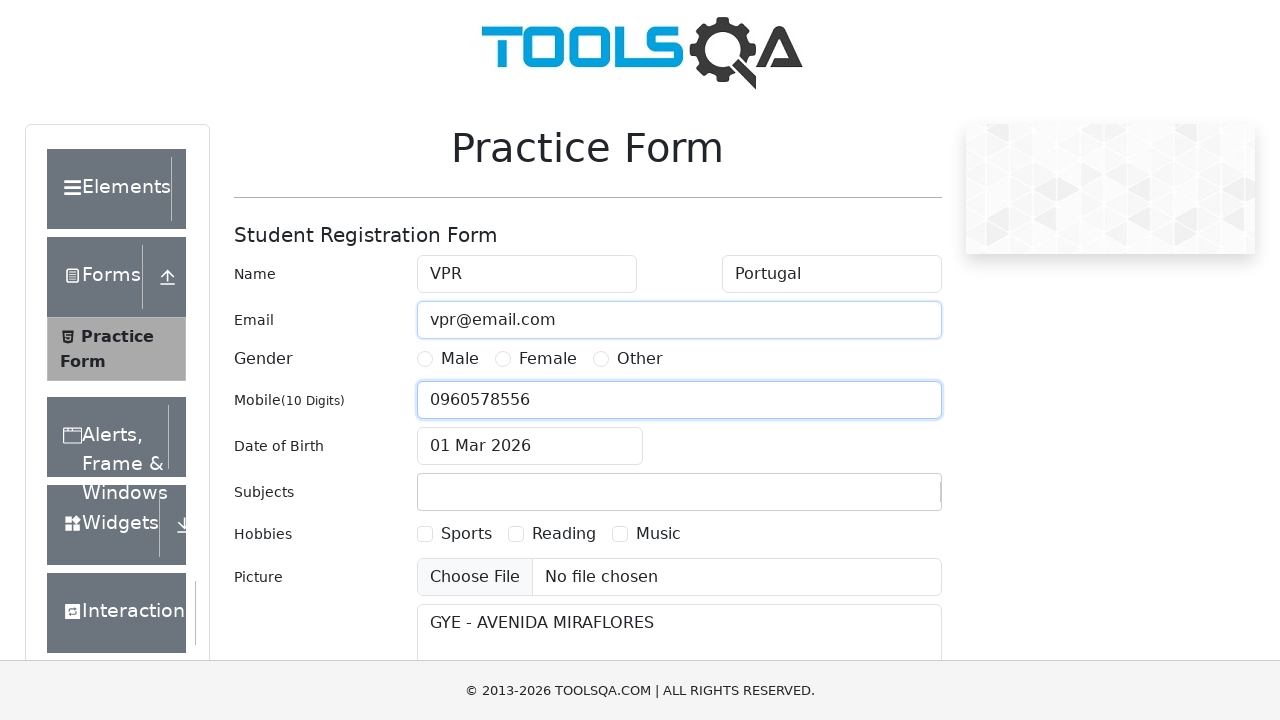

Selected Male gender option at (460, 359) on label[for='gender-radio-1']
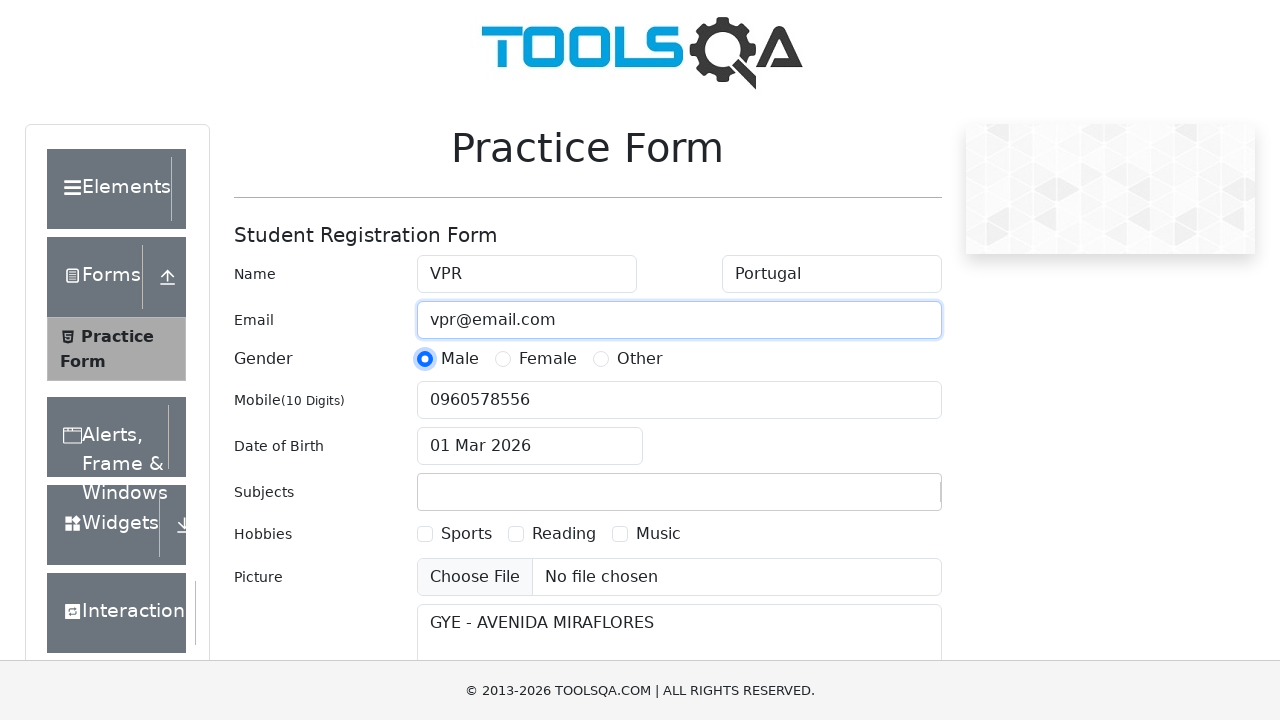

Selected first hobby checkbox at (466, 534) on label[for='hobbies-checkbox-1']
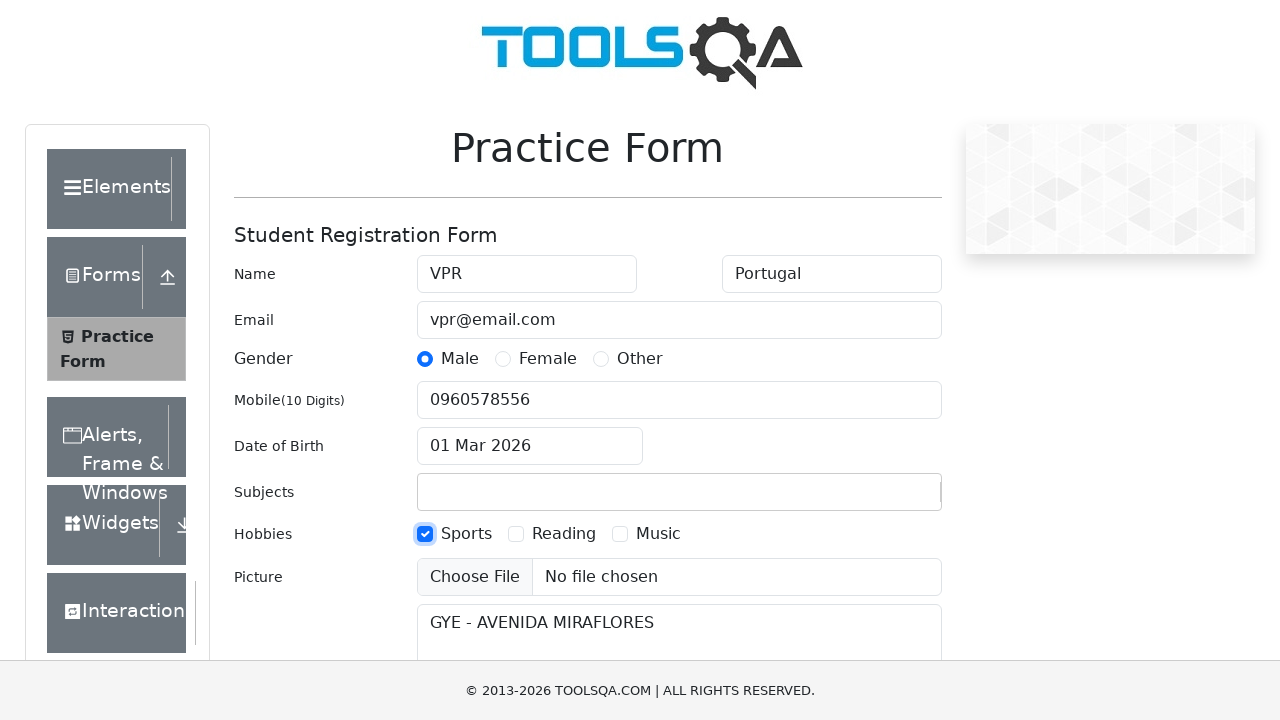

Selected third hobby checkbox at (658, 534) on label[for='hobbies-checkbox-3']
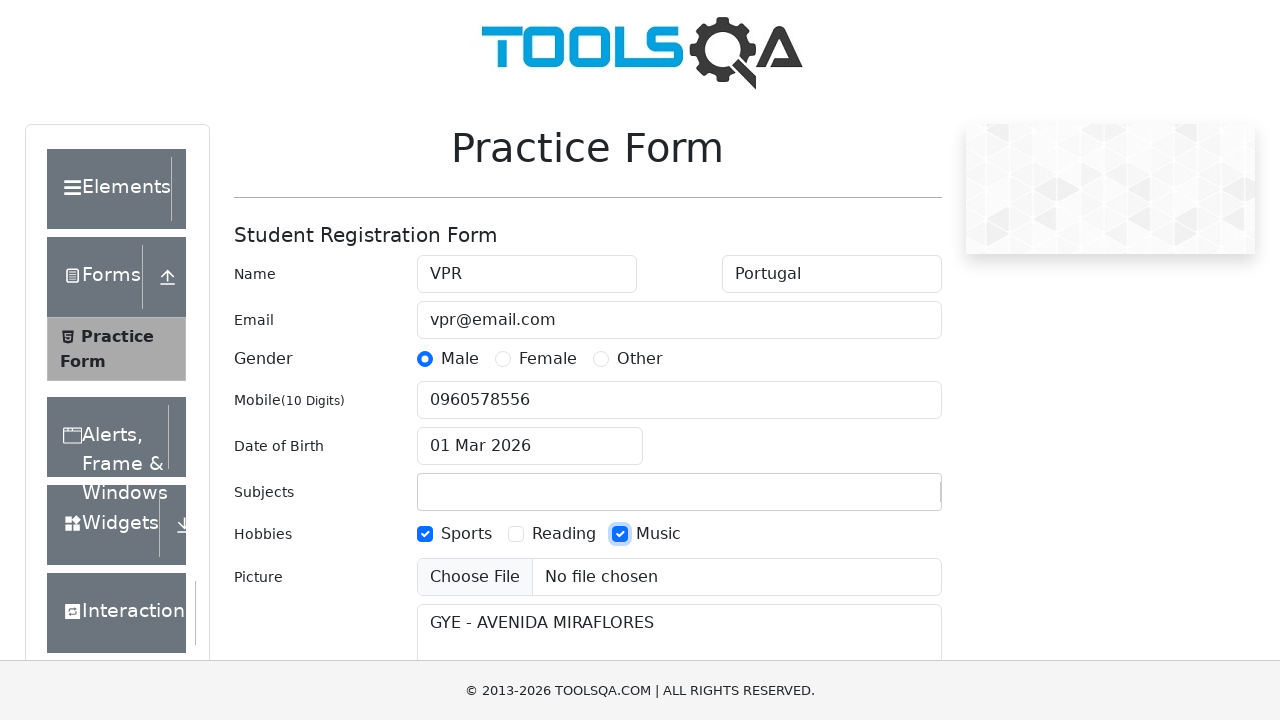

Clicked date of birth input field at (530, 446) on #dateOfBirthInput
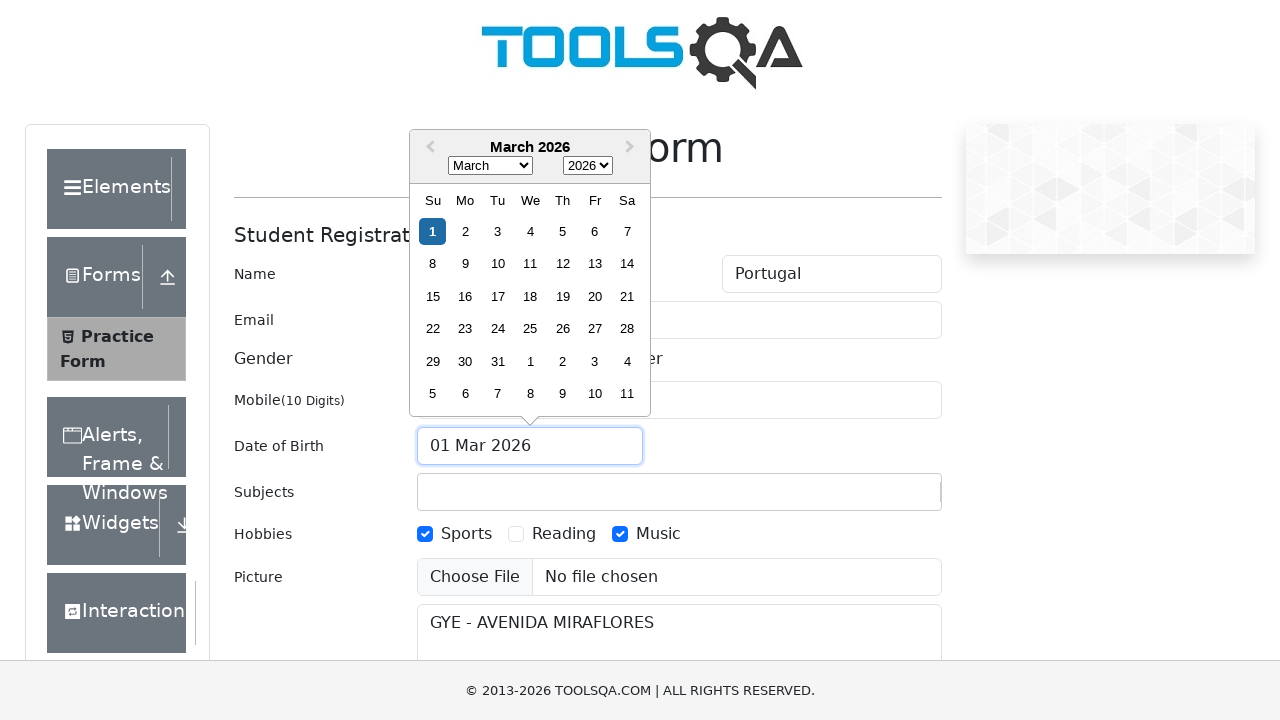

Filled date of birth with '10 Dec 1980' on #dateOfBirthInput
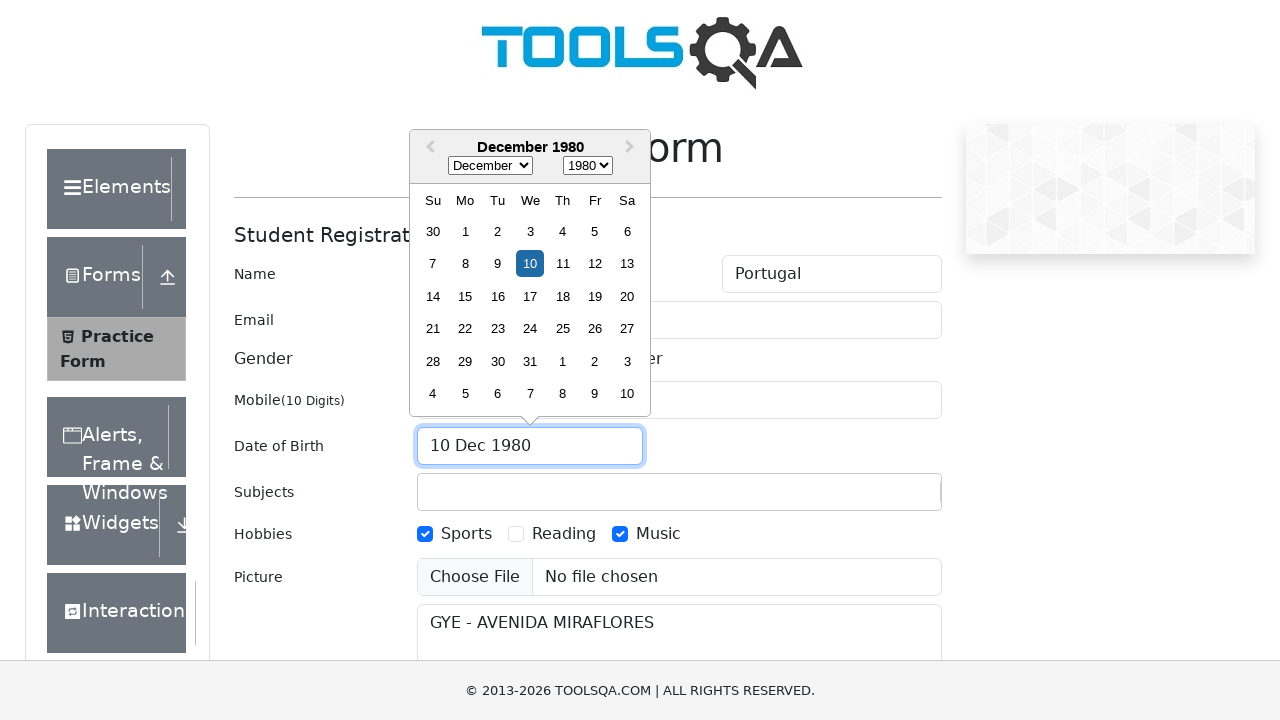

Pressed Escape to close date picker on #dateOfBirthInput
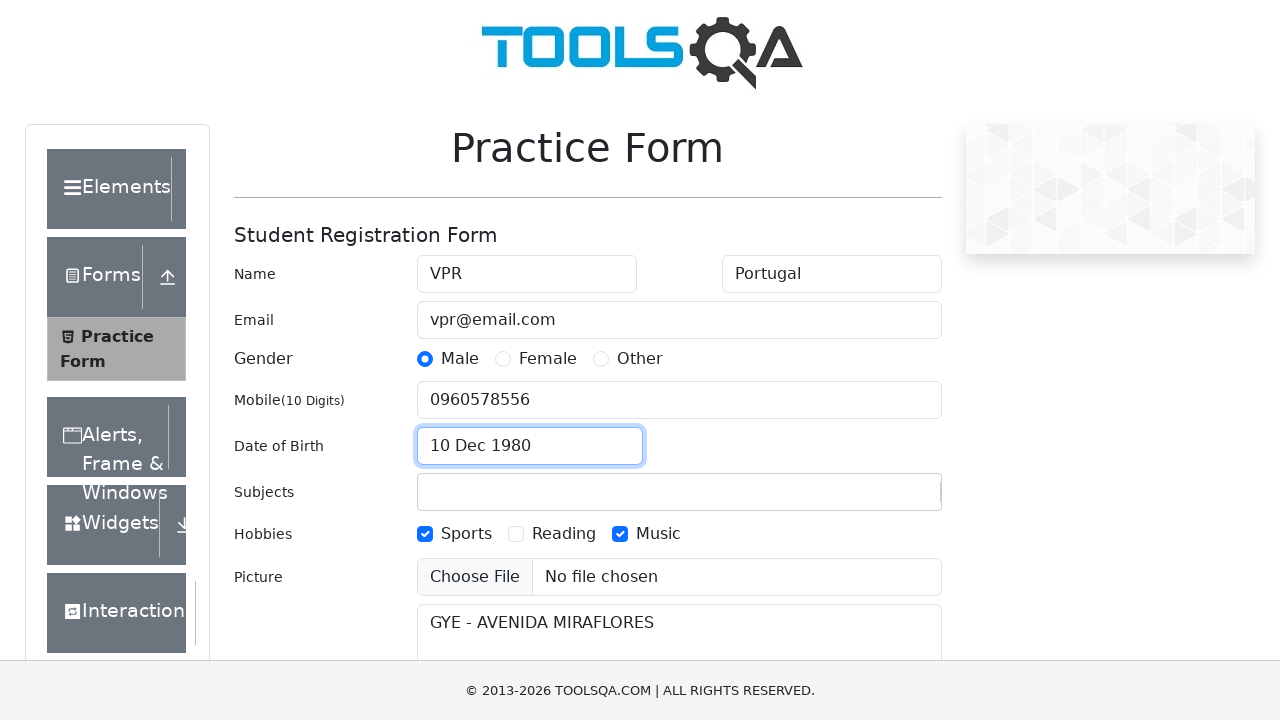

Clicked state dropdown at (527, 437) on #state
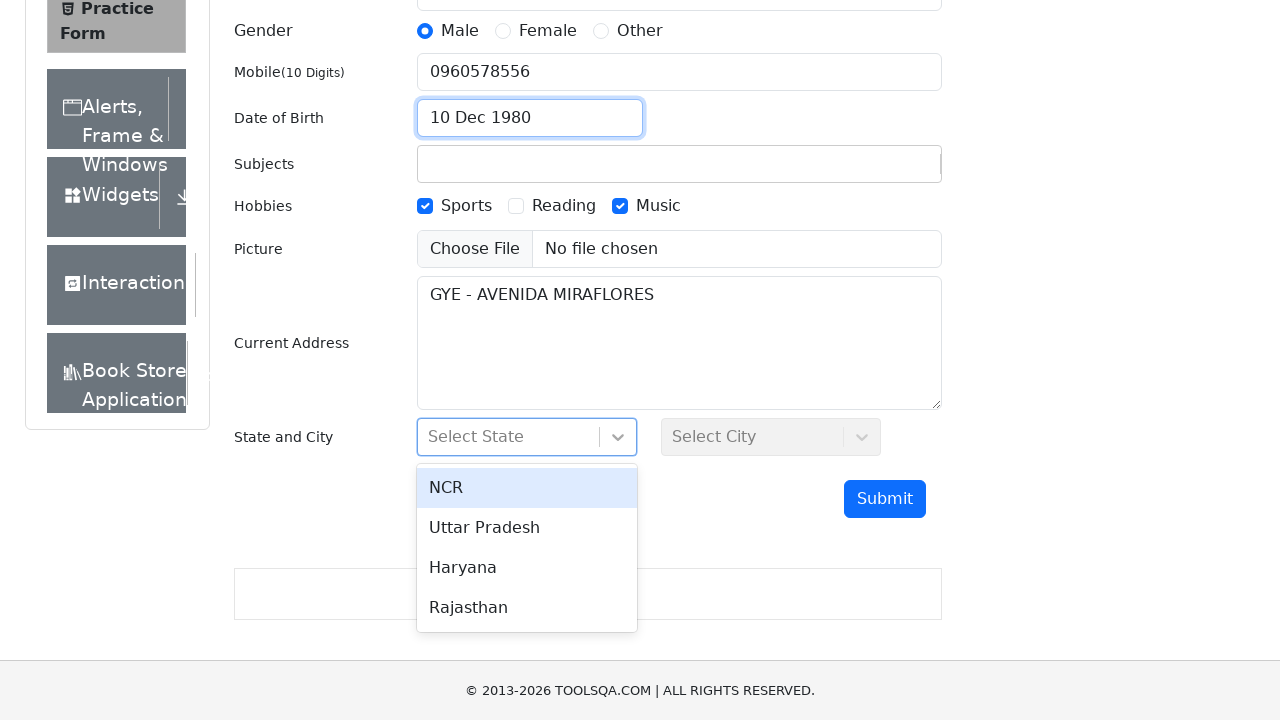

Filled state dropdown with 'NCR' on #react-select-3-input
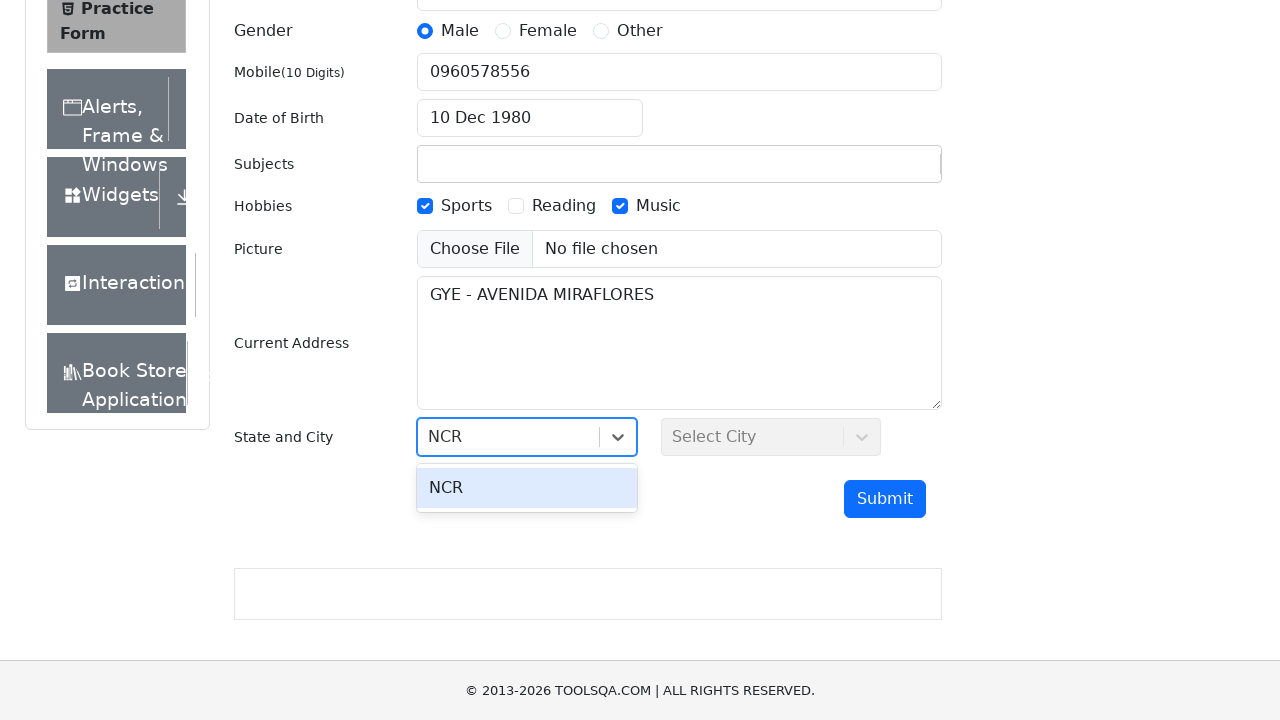

Pressed Tab to confirm state selection on #react-select-3-input
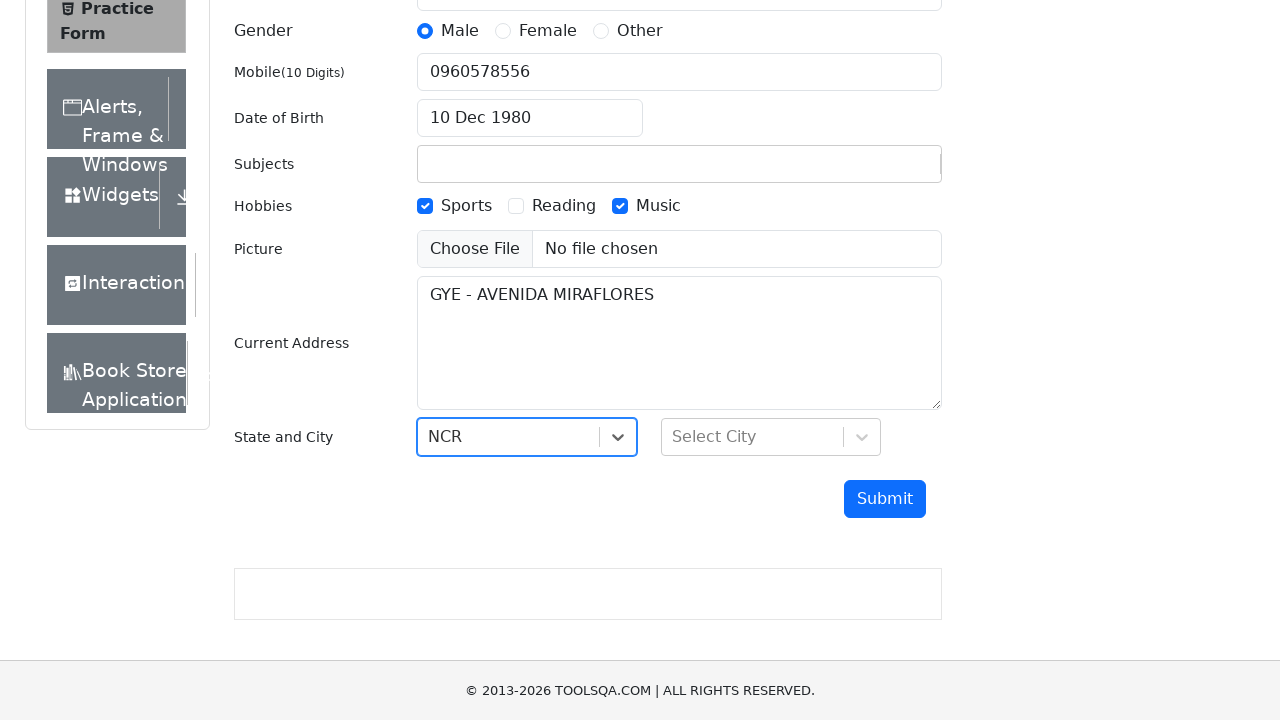

Clicked city dropdown at (771, 437) on #city
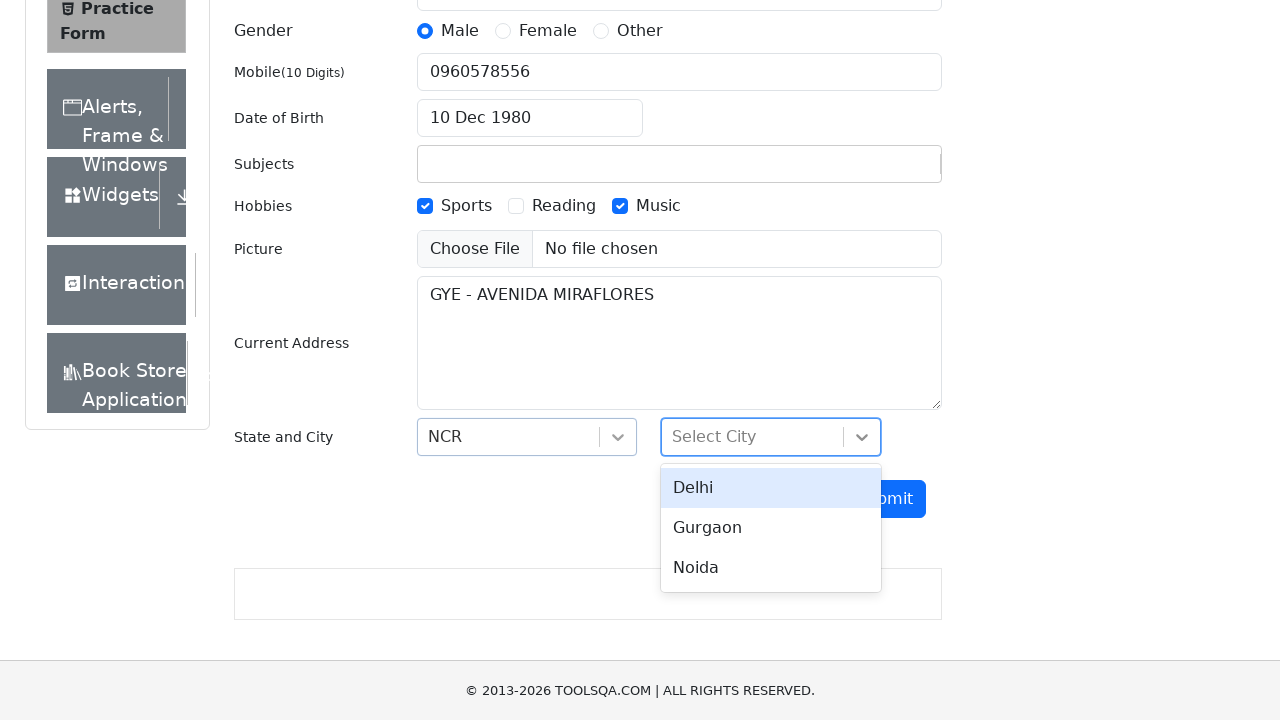

Filled city dropdown with 'Delhi' on #react-select-4-input
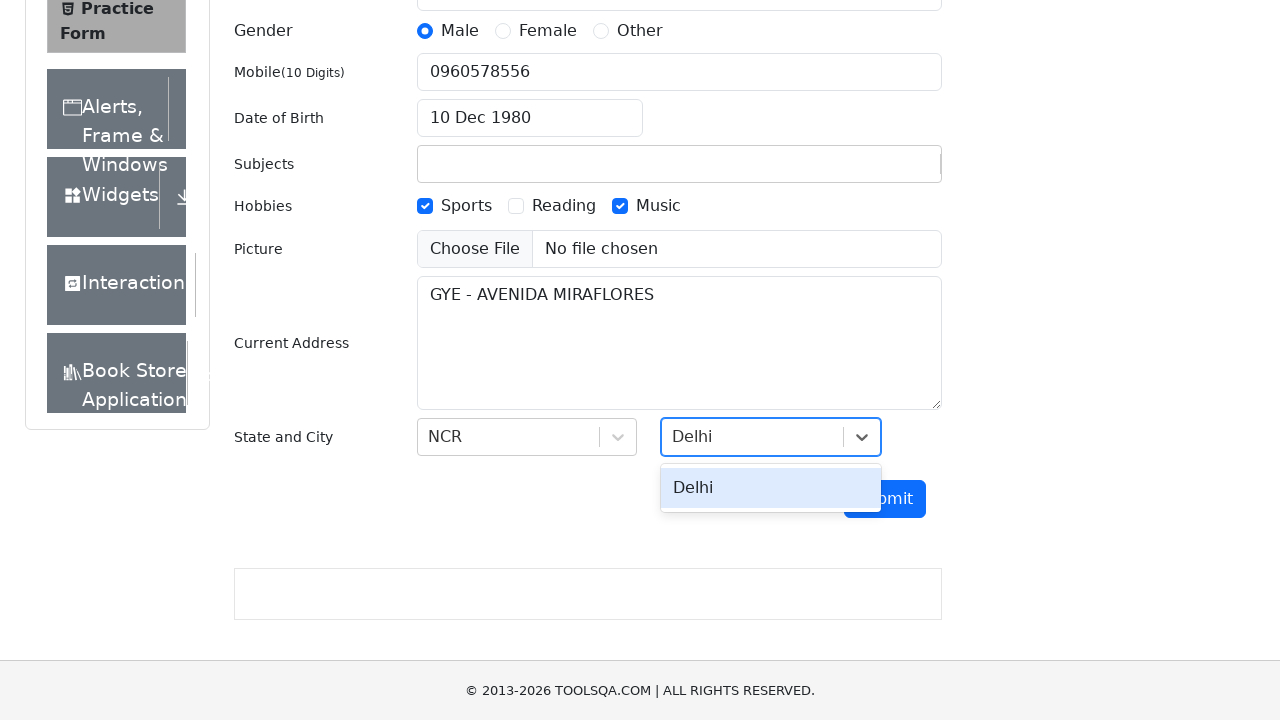

Pressed Tab to confirm city selection on #react-select-4-input
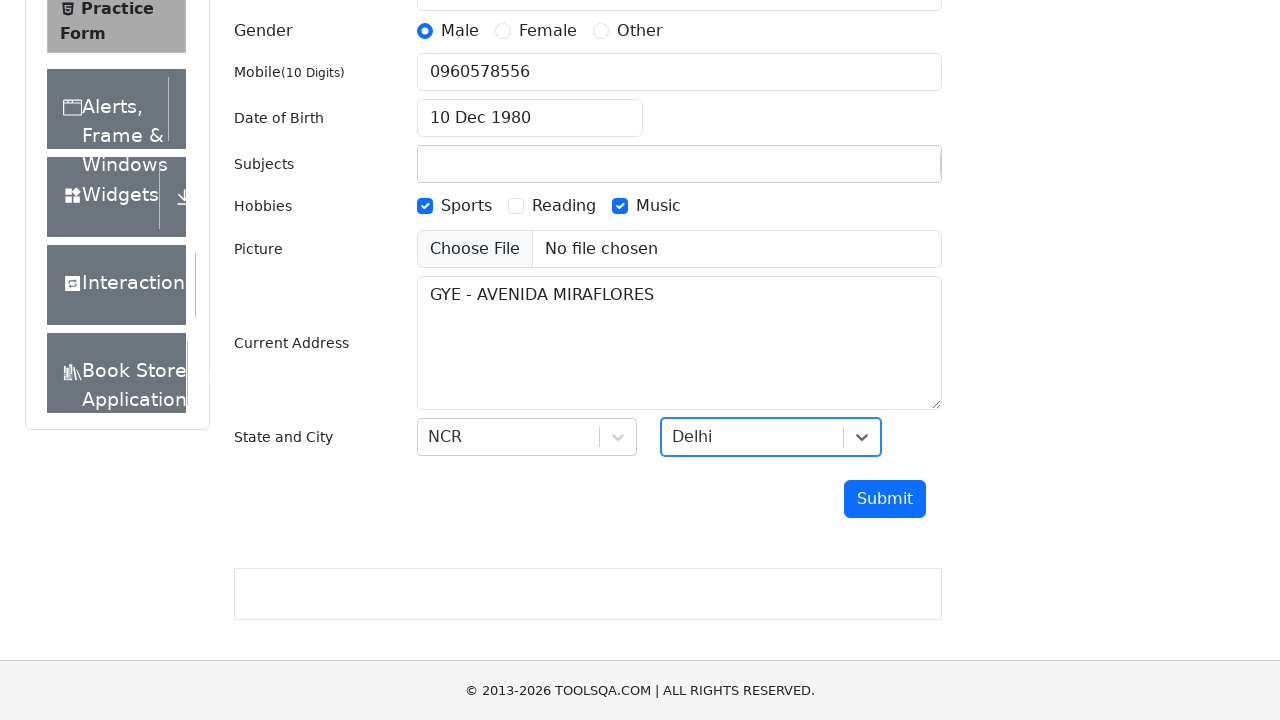

Clicked submit button to submit the form at (885, 499) on #submit
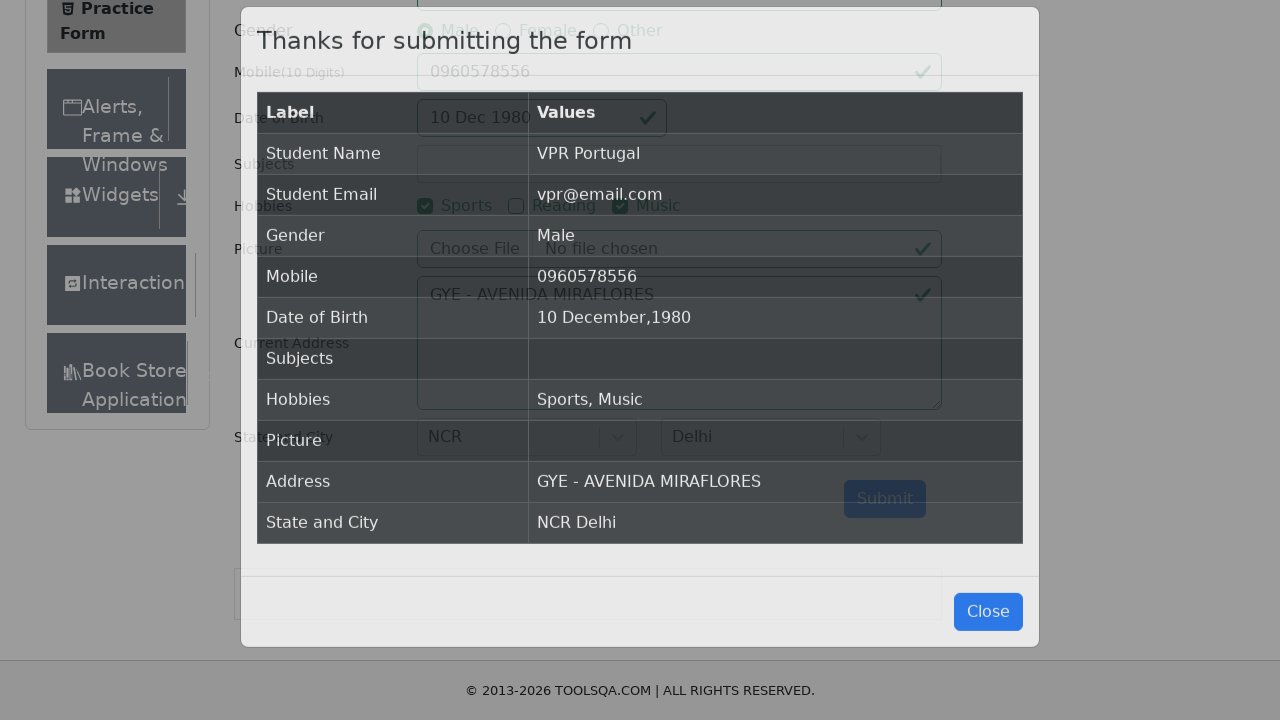

Form submission modal appeared
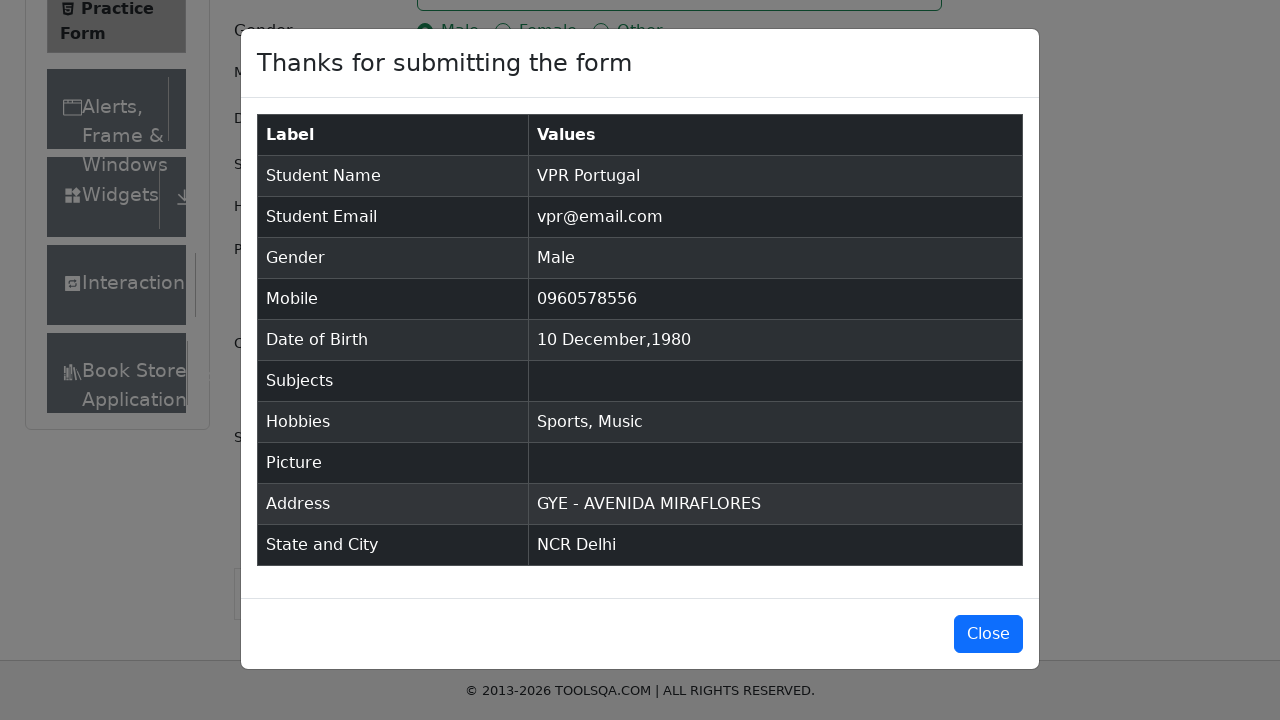

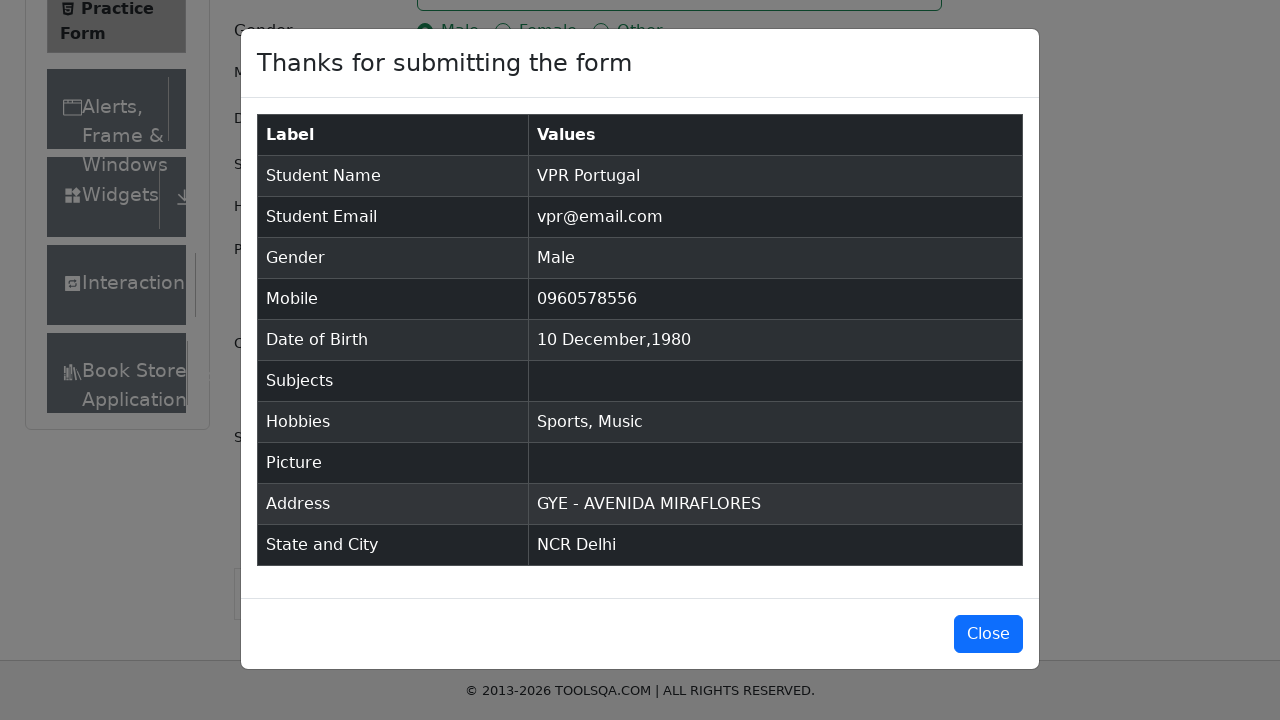